Tests text input functionality by entering text into an input field, clicking a button that updates its label based on the input, and verifying the button text changes.

Starting URL: http://uitestingplayground.com/textinput

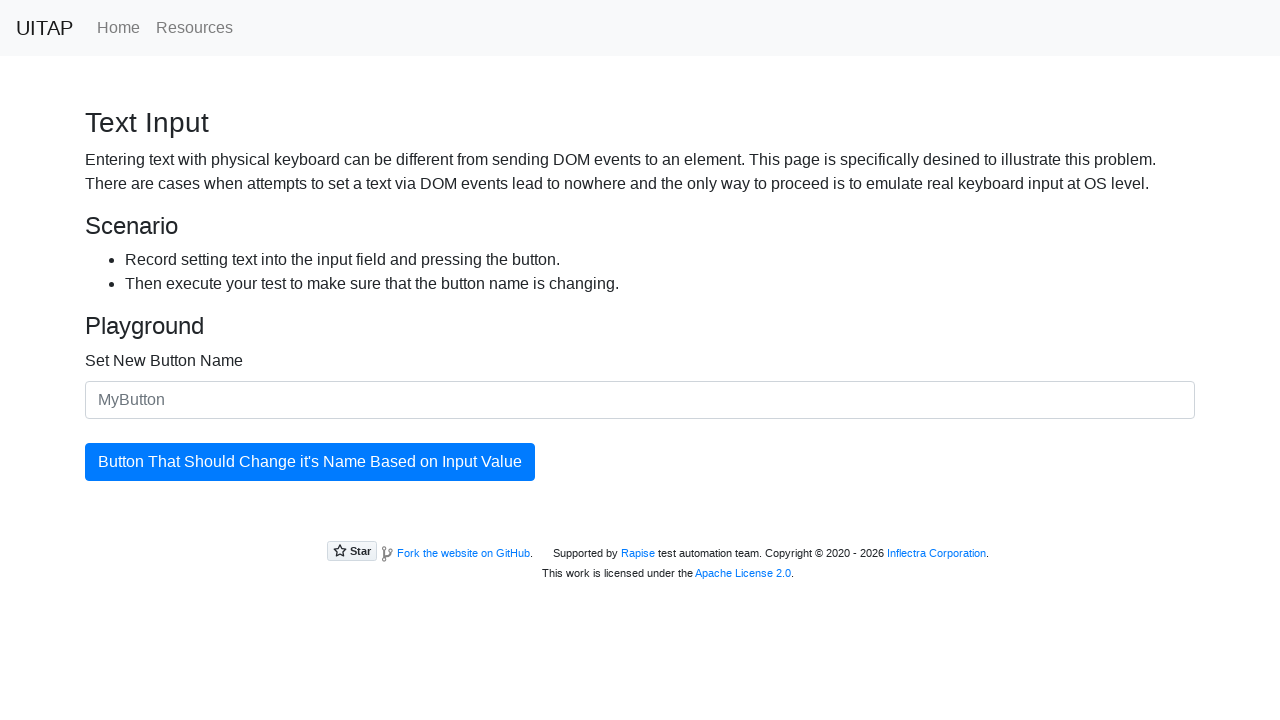

Filled text input field with 'SkyPro' on #newButtonName
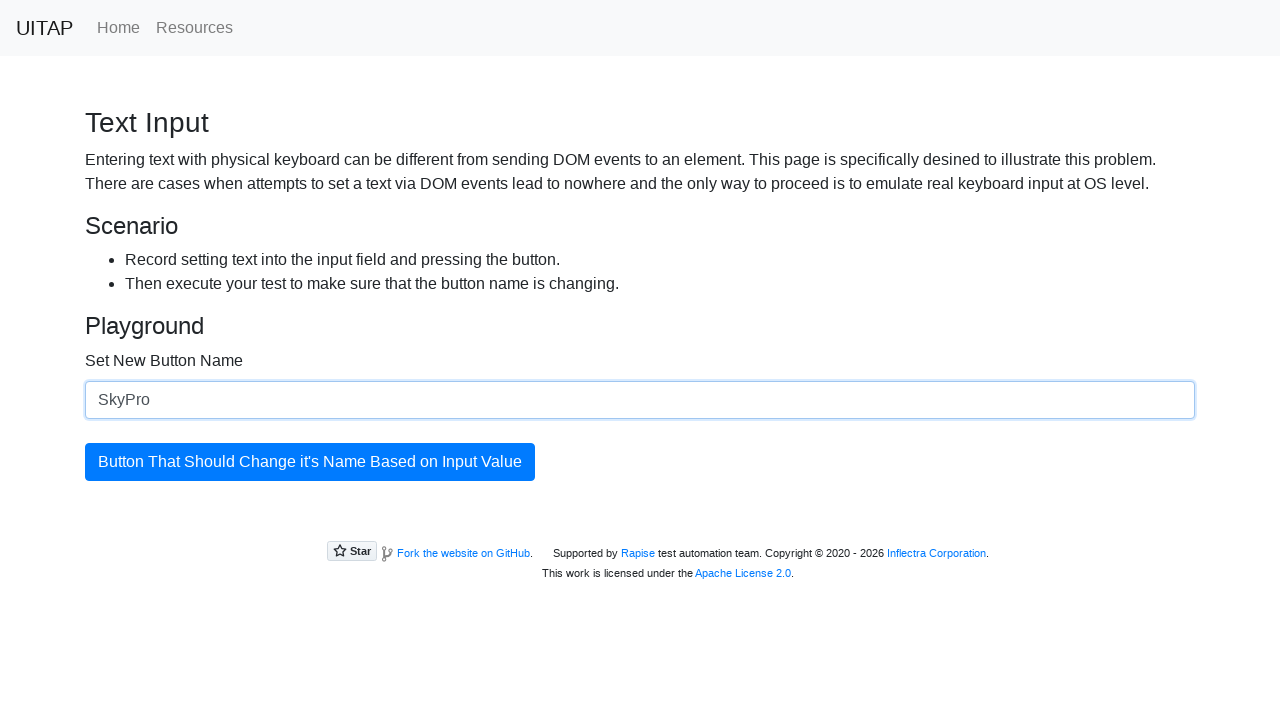

Clicked button to update its label at (310, 462) on button#updatingButton
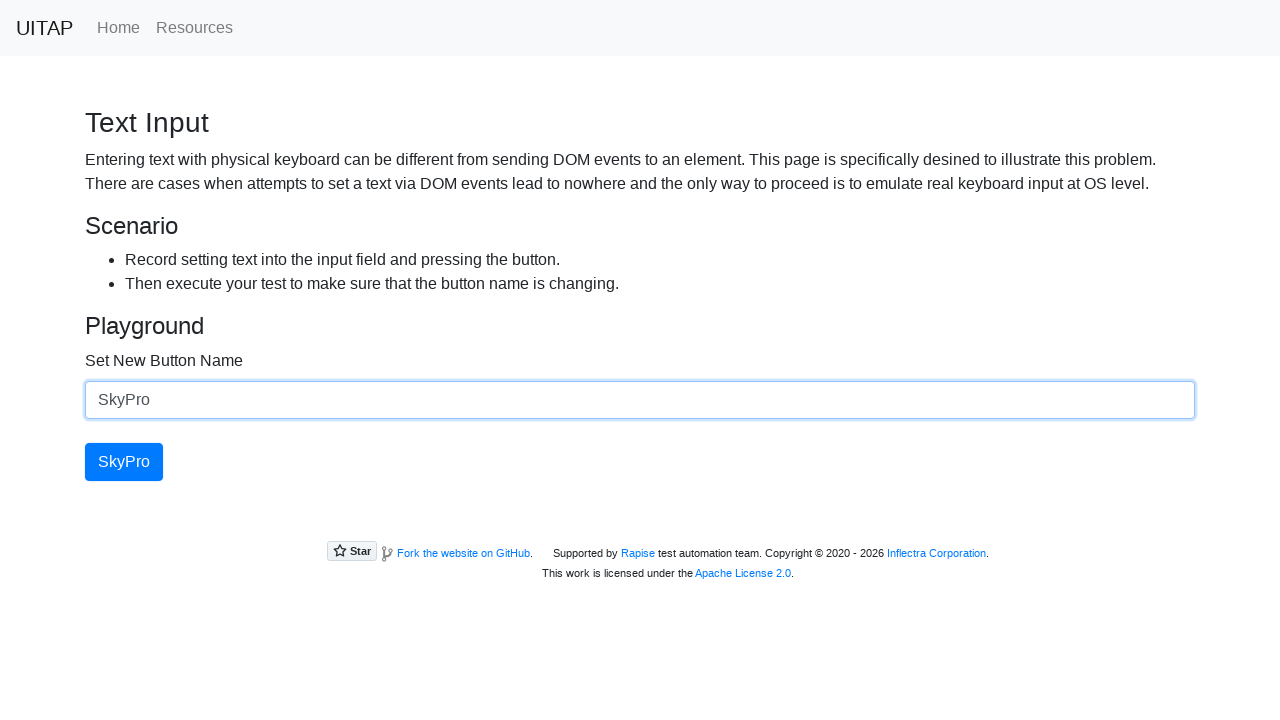

Verified button text updated to 'SkyPro'
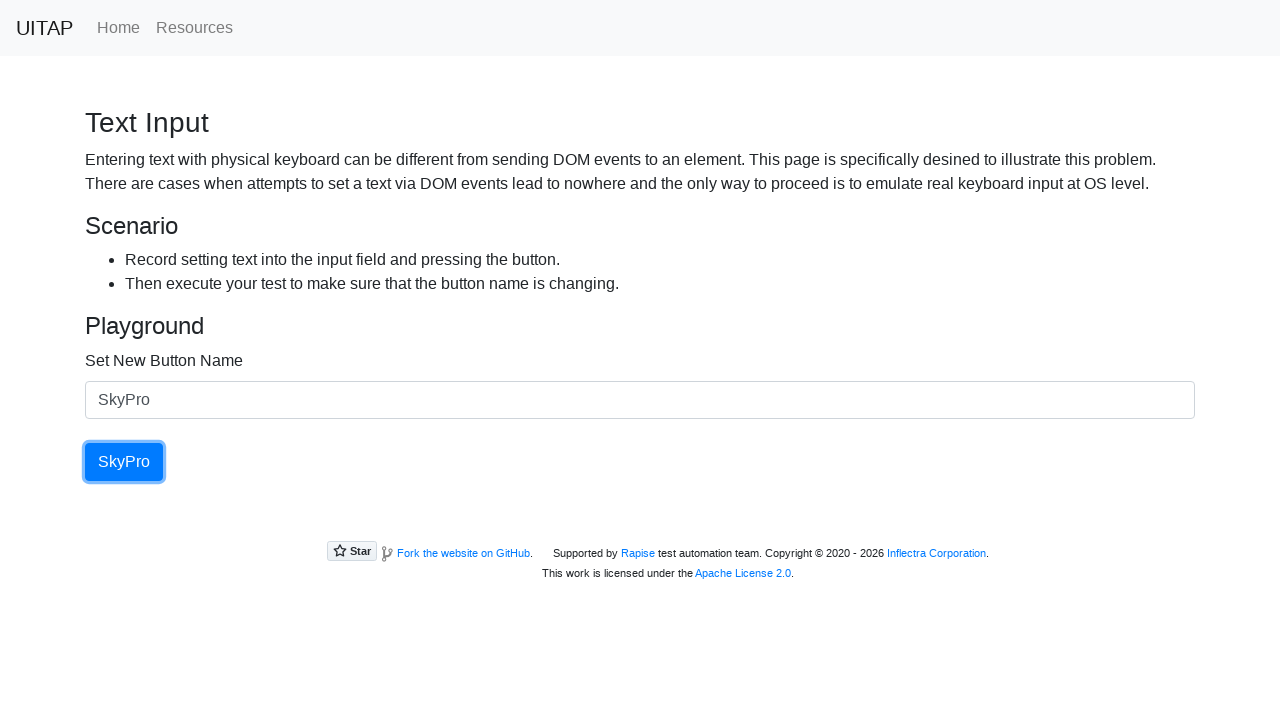

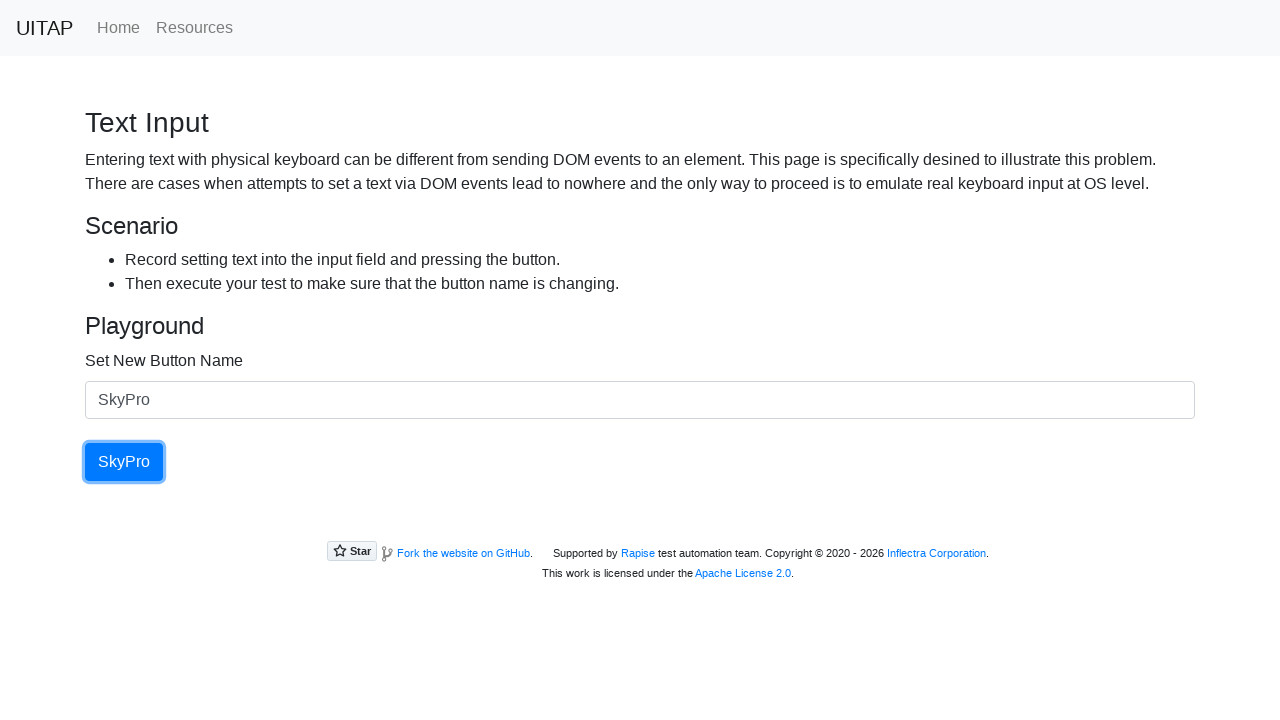